Tests that searching for a term with no results displays the appropriate "no results" message on the Playwright documentation site

Starting URL: https://playwright.dev

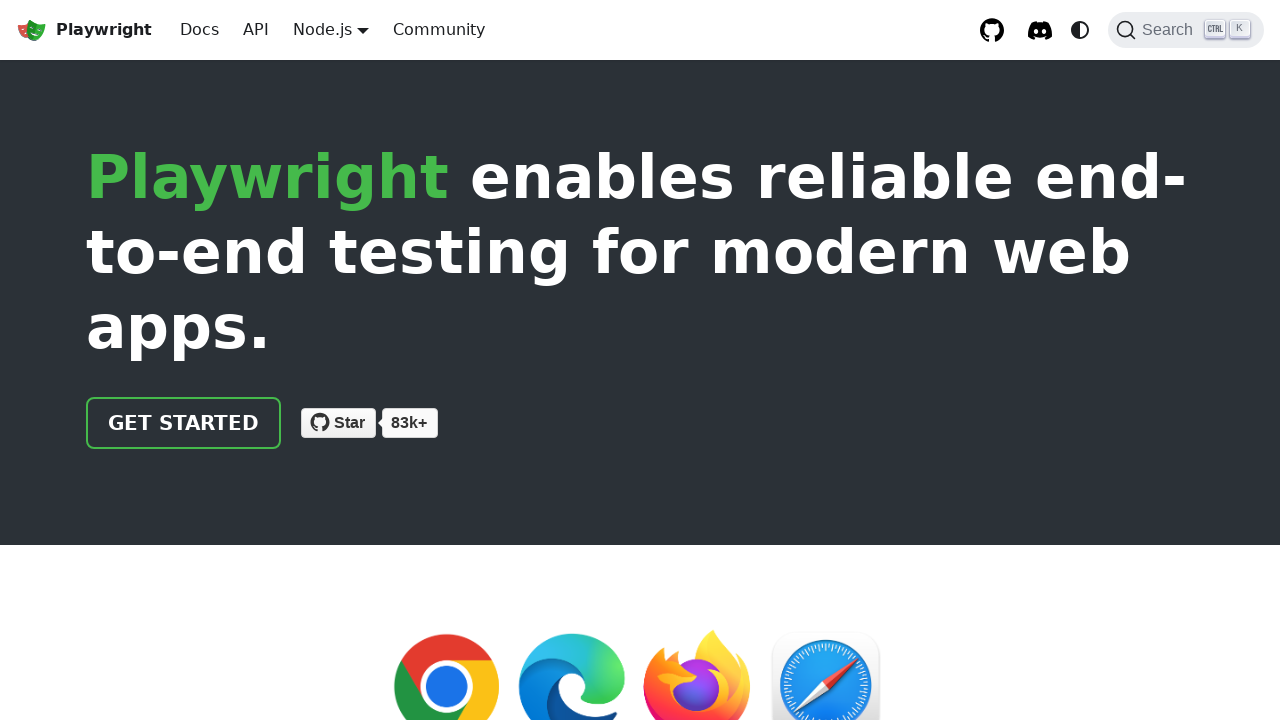

Clicked search button to open search dialog at (1186, 30) on internal:role=button[name="search"i]
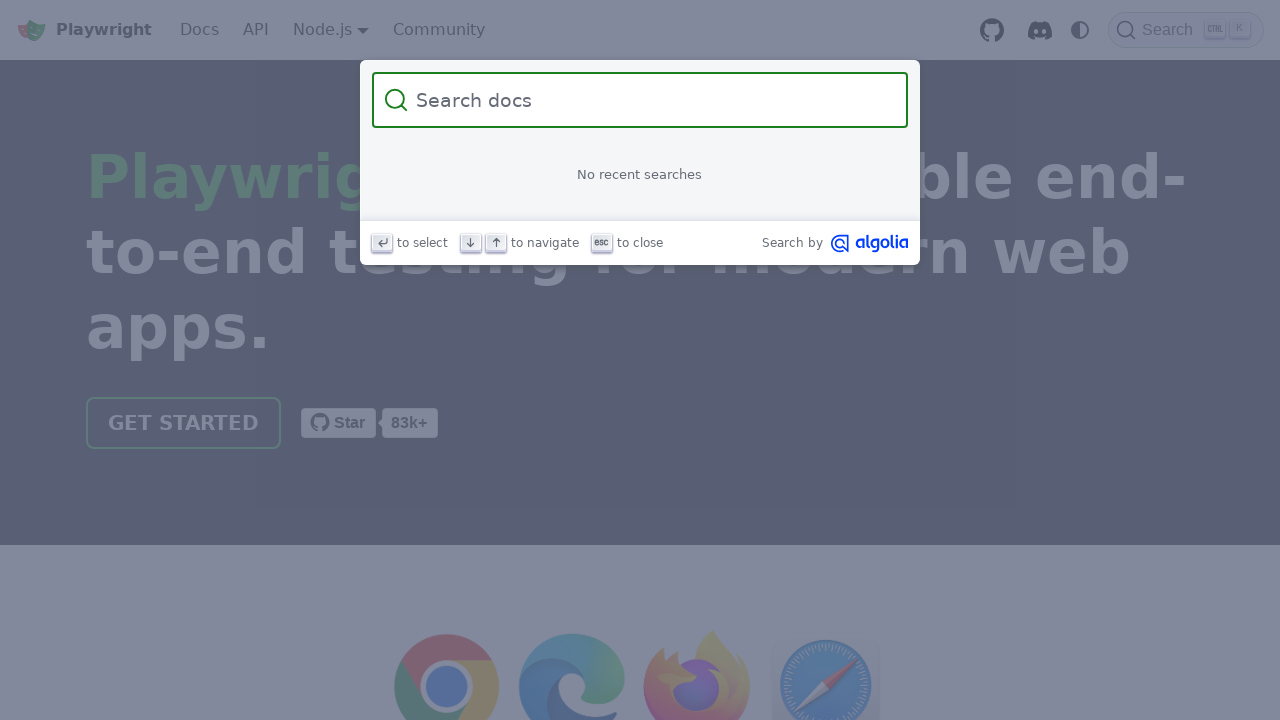

Clicked on search input field at (652, 100) on internal:attr=[placeholder="Search docs"i]
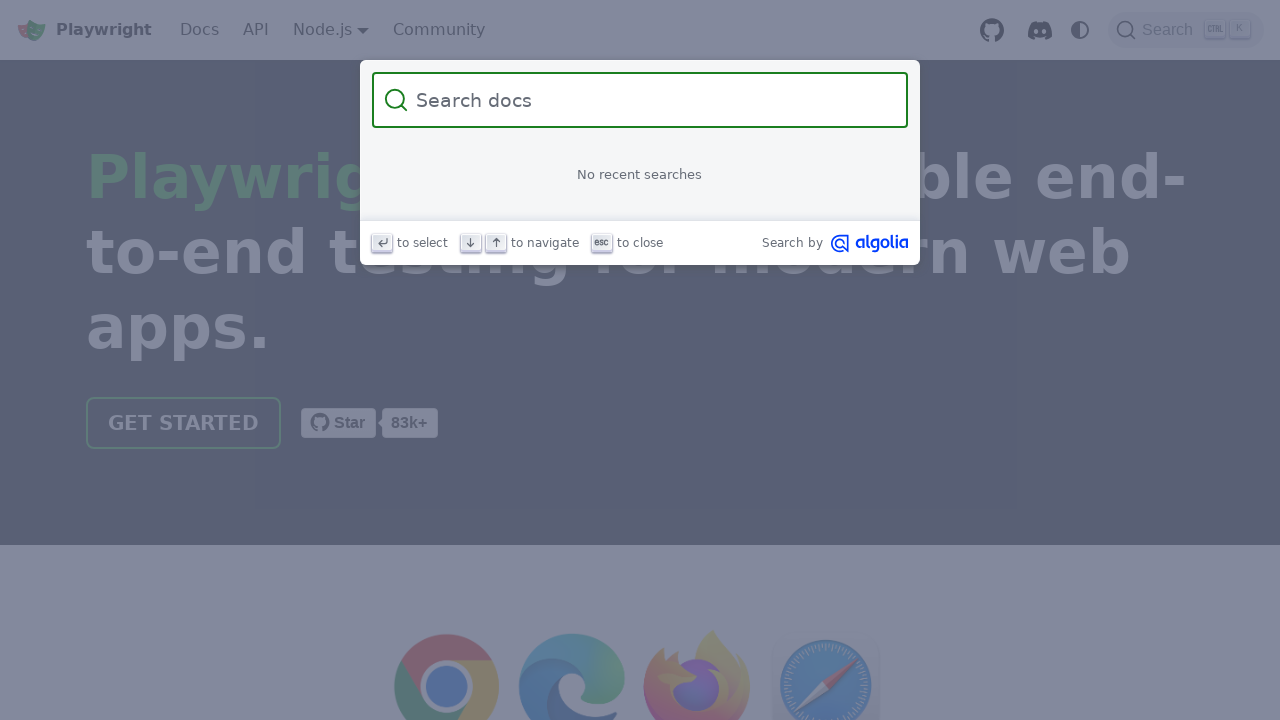

Filled search field with 'hascontent' term that returns no results on internal:attr=[placeholder="Search docs"i]
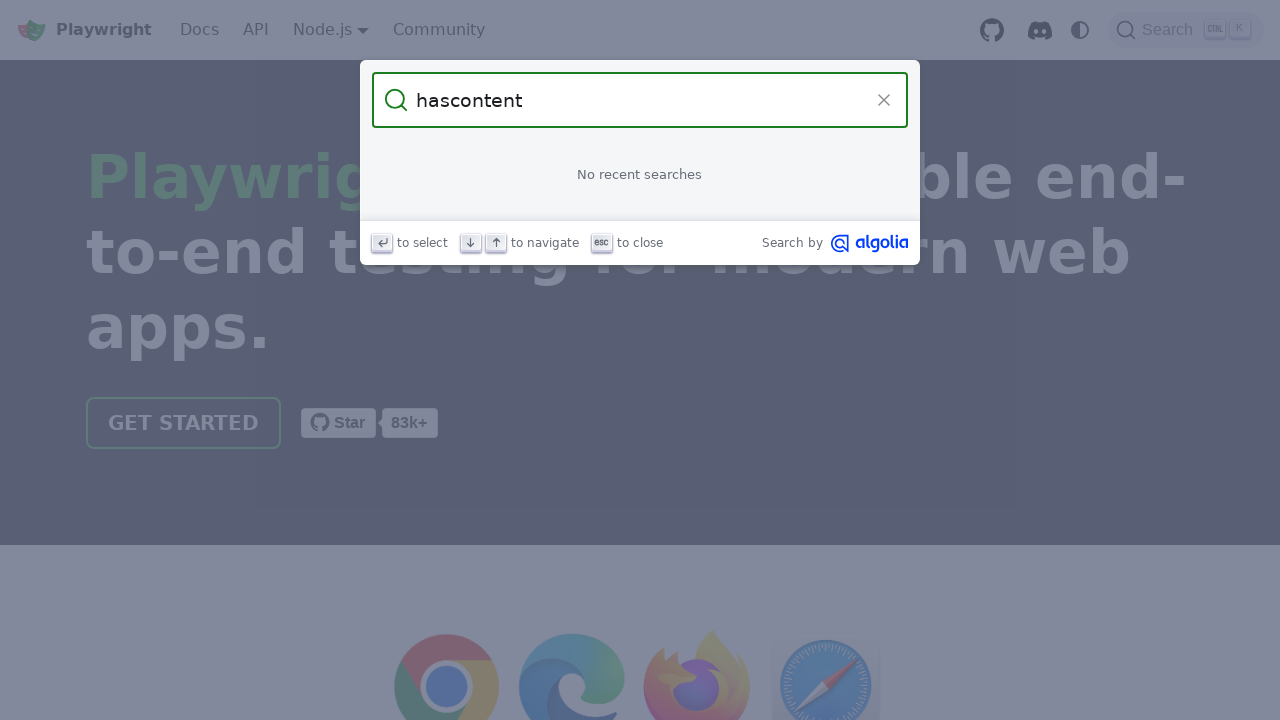

Verified 'no results' message is displayed
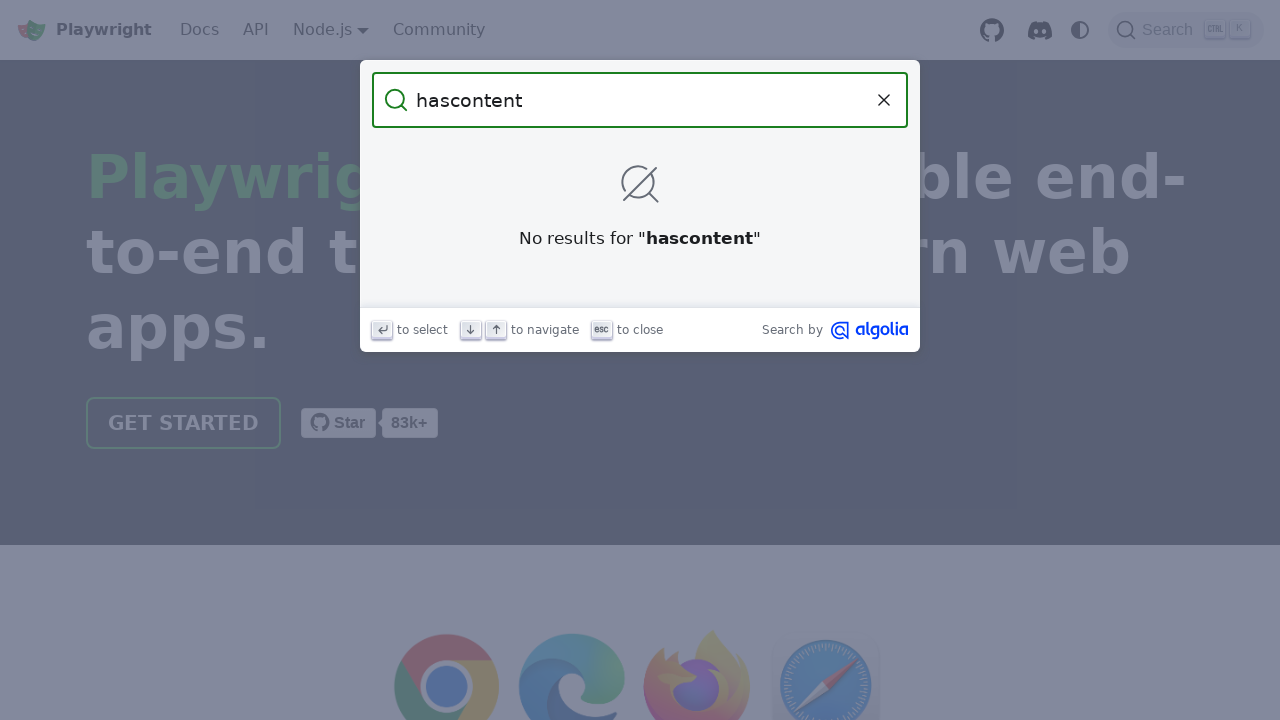

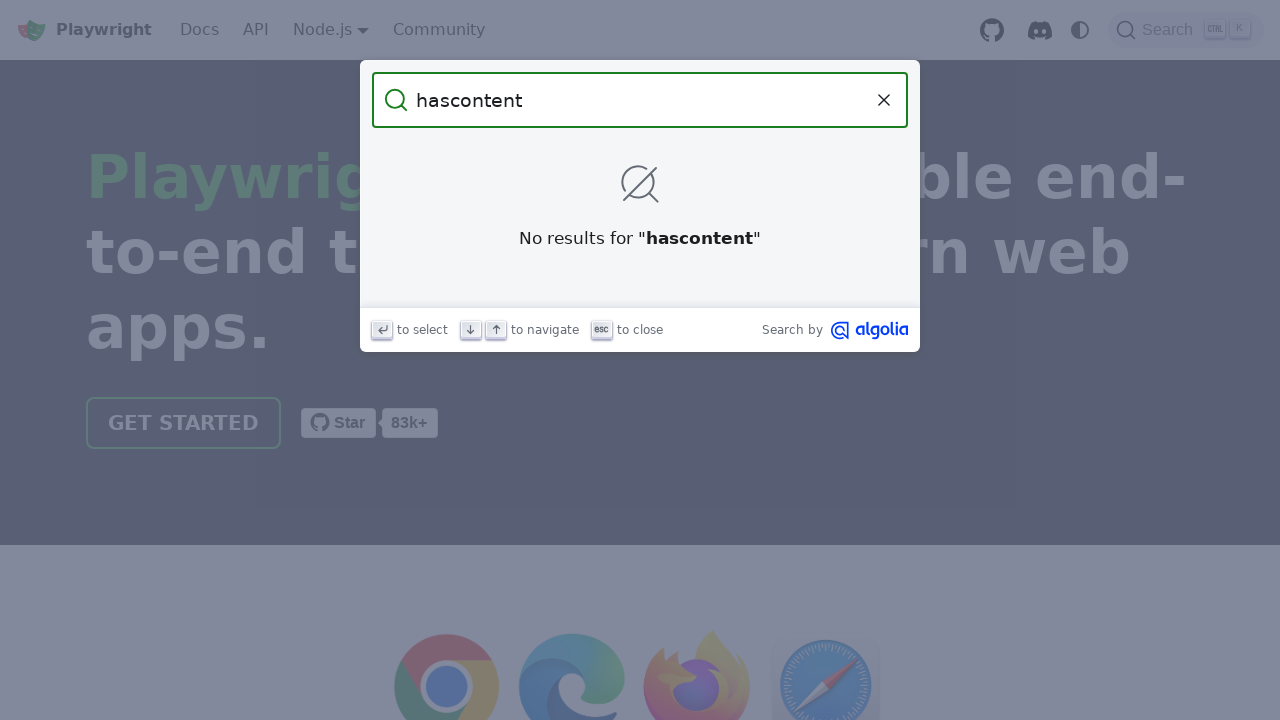